Tests e-commerce navigation flow on TataCliq website - hovers over brand categories, navigates to Casio watches, applies filters, selects a product, adds to cart, and navigates to checkout

Starting URL: https://www.tatacliq.com/

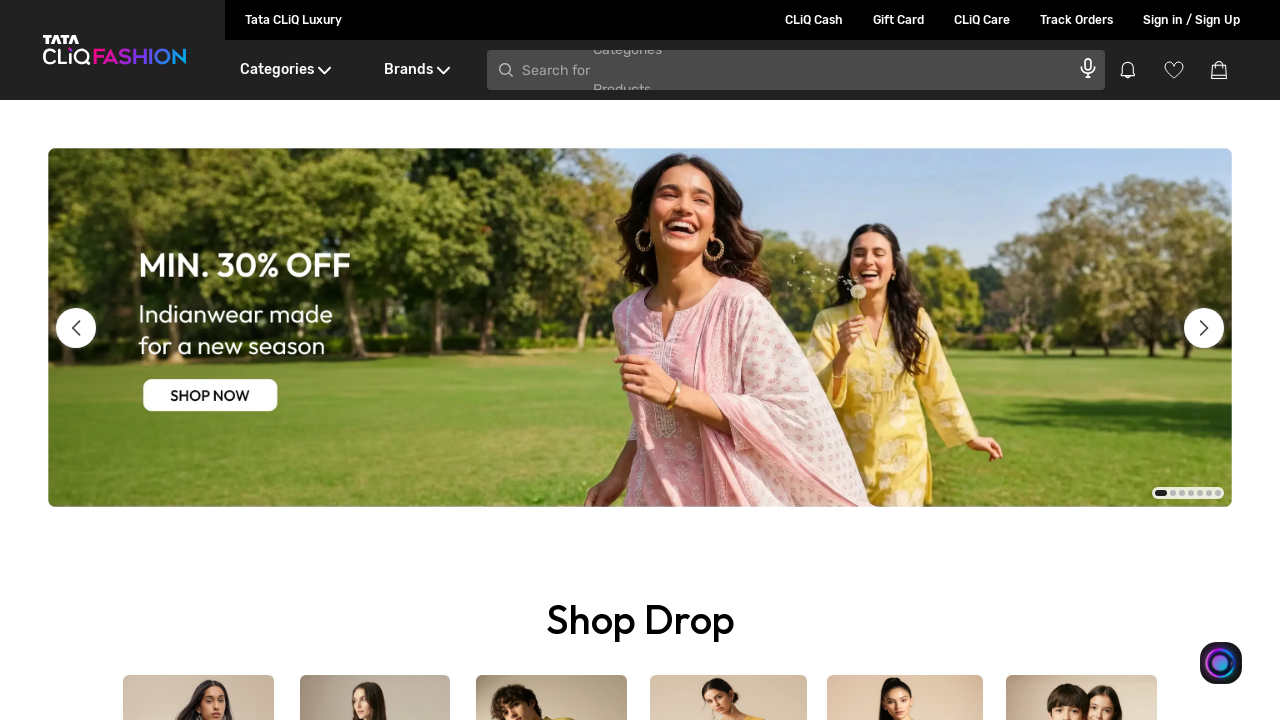

Hovered over Brands menu at (416, 70) on xpath=//div[text()='Brands']
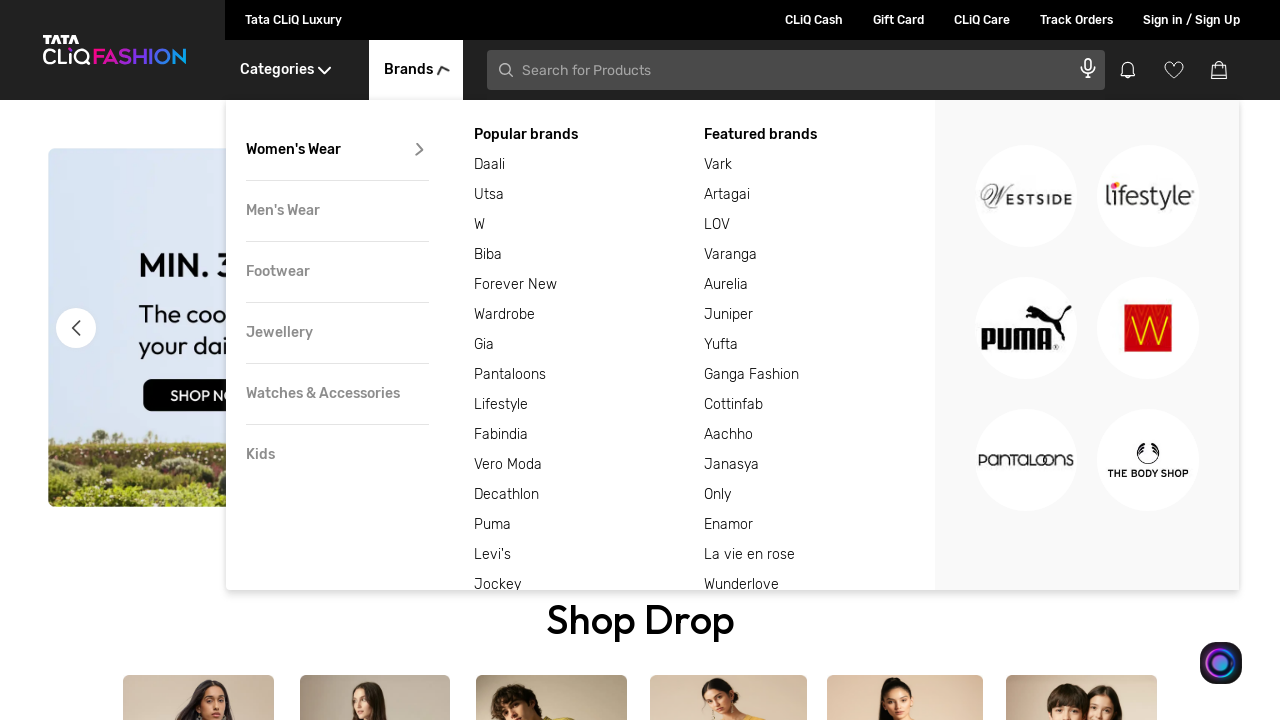

Hovered over Watches & Accessories submenu at (337, 394) on xpath=//div[text()='Watches & Accessories']
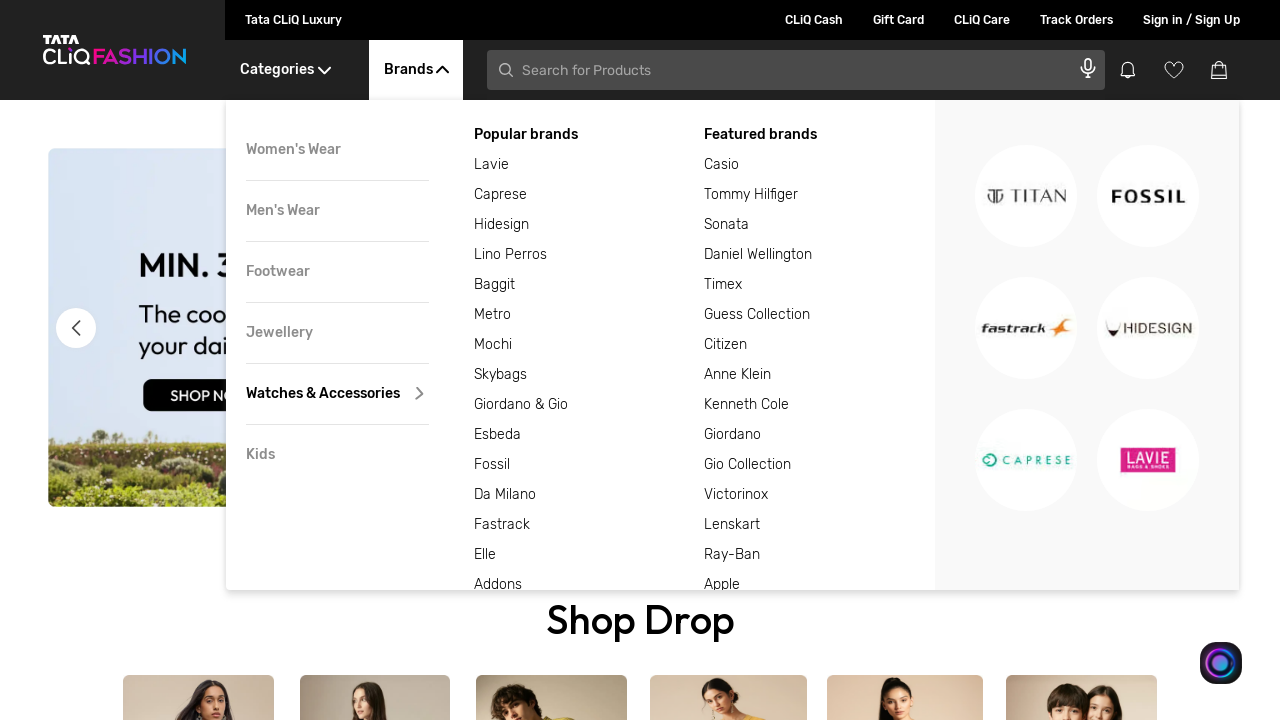

Hovered over Casio brand at (820, 165) on xpath=//div[@class='DesktopHeader__featureBrands']//div[text()='Casio']
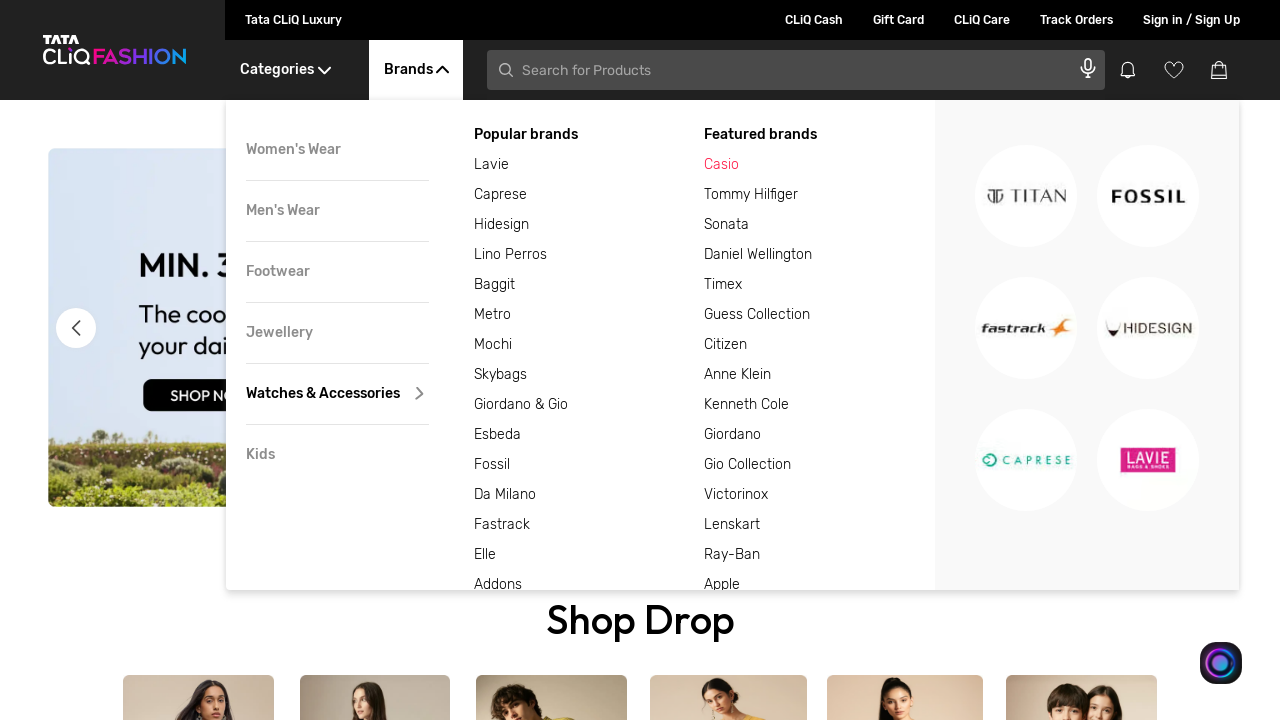

Clicked on Casio brand to navigate to Casio watches at (820, 165) on xpath=//div[@class='DesktopHeader__featureBrands']//div[text()='Casio']
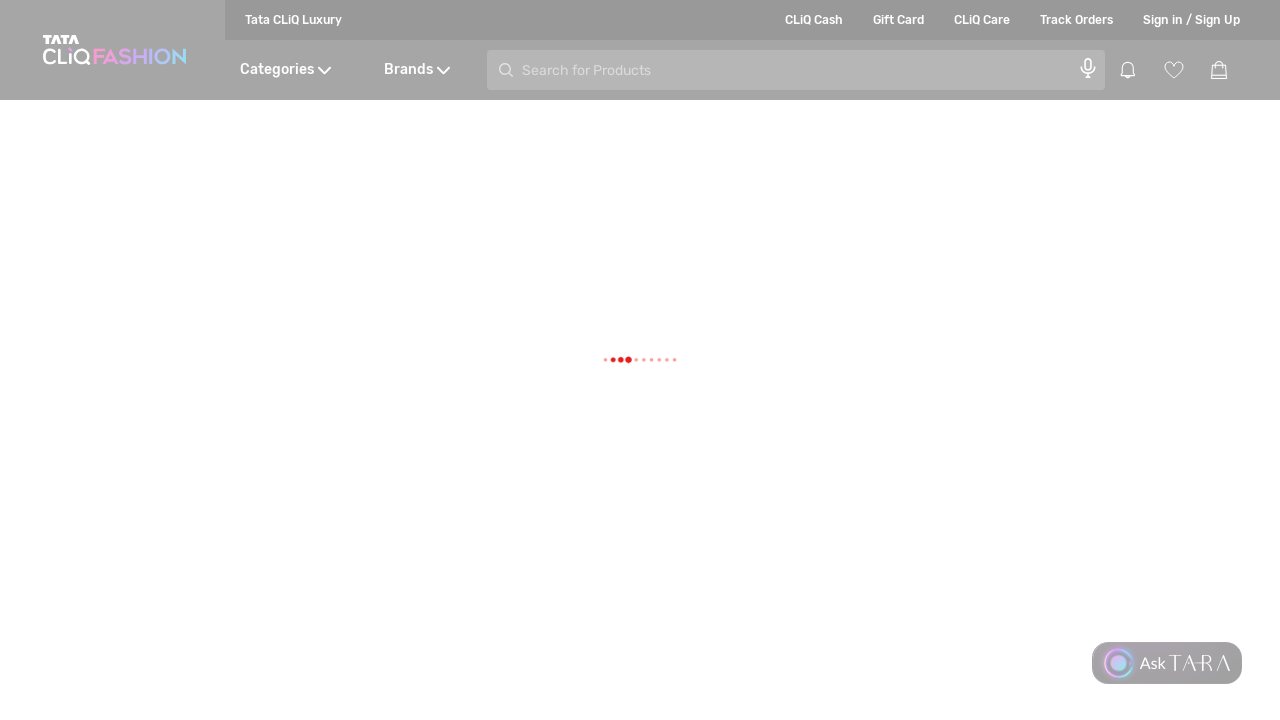

Waited for page to load
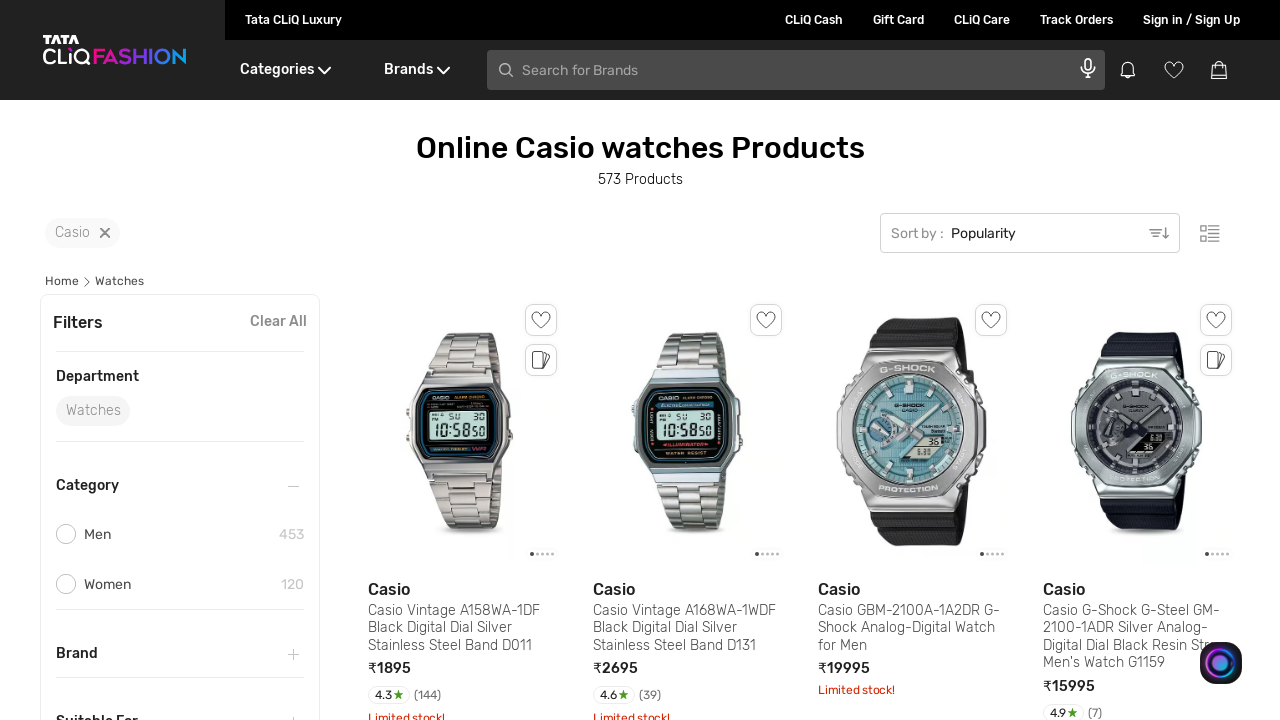

Selected 'New Arrivals' from dropdown filter on .SelectBoxDesktop__hideSelect
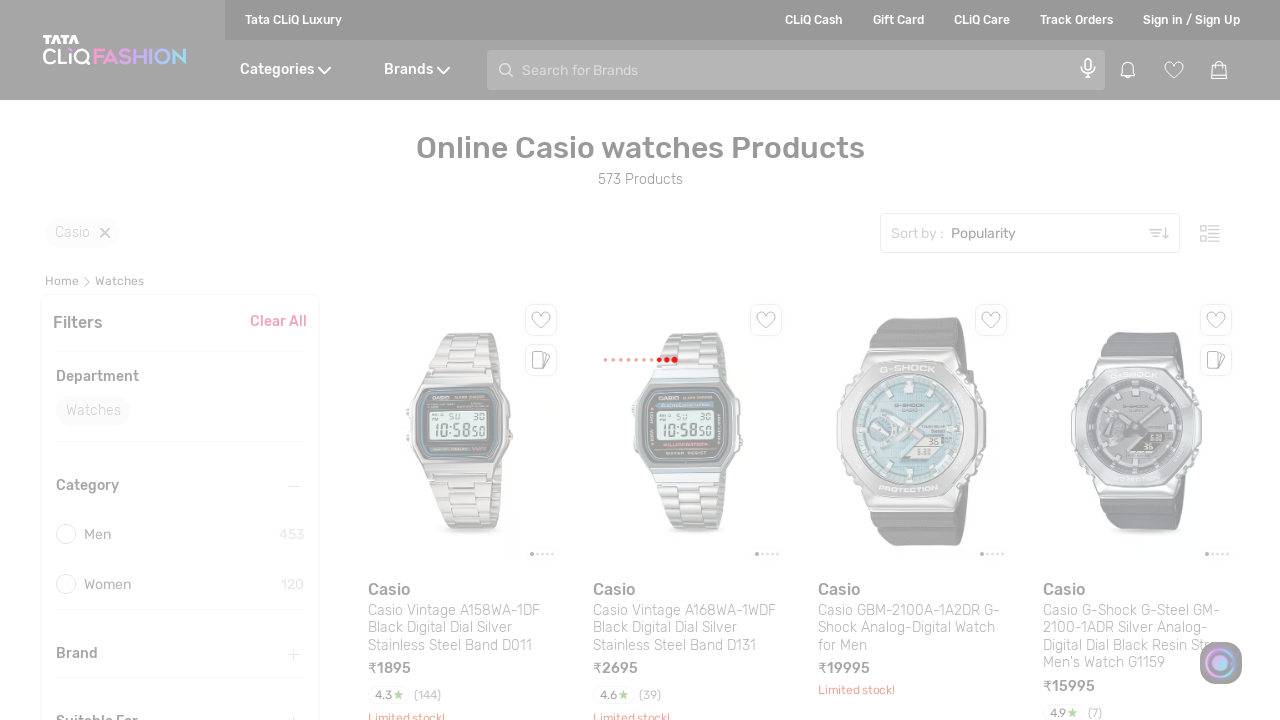

Clicked on first filter checkbox to apply filter at (66, 534) on (//div[@class='Accordion__filterAccHolder']//following-sibling::div//div[@class=
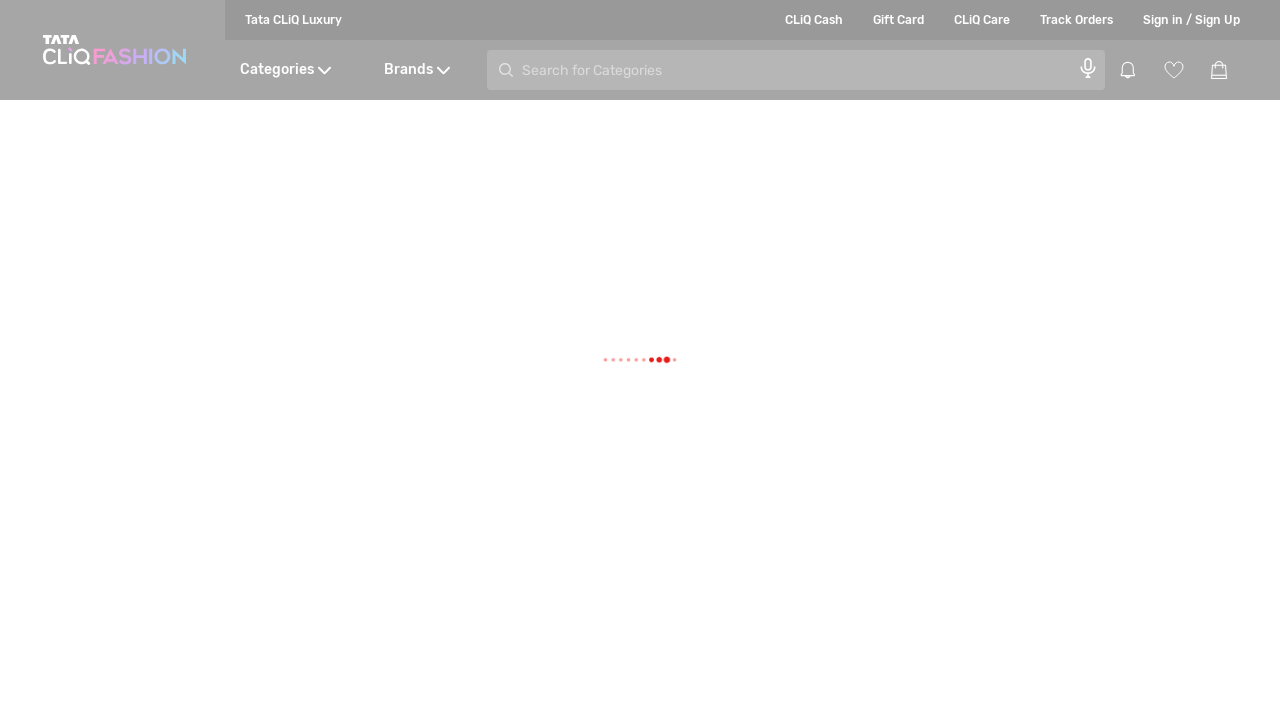

Waited for filter to apply
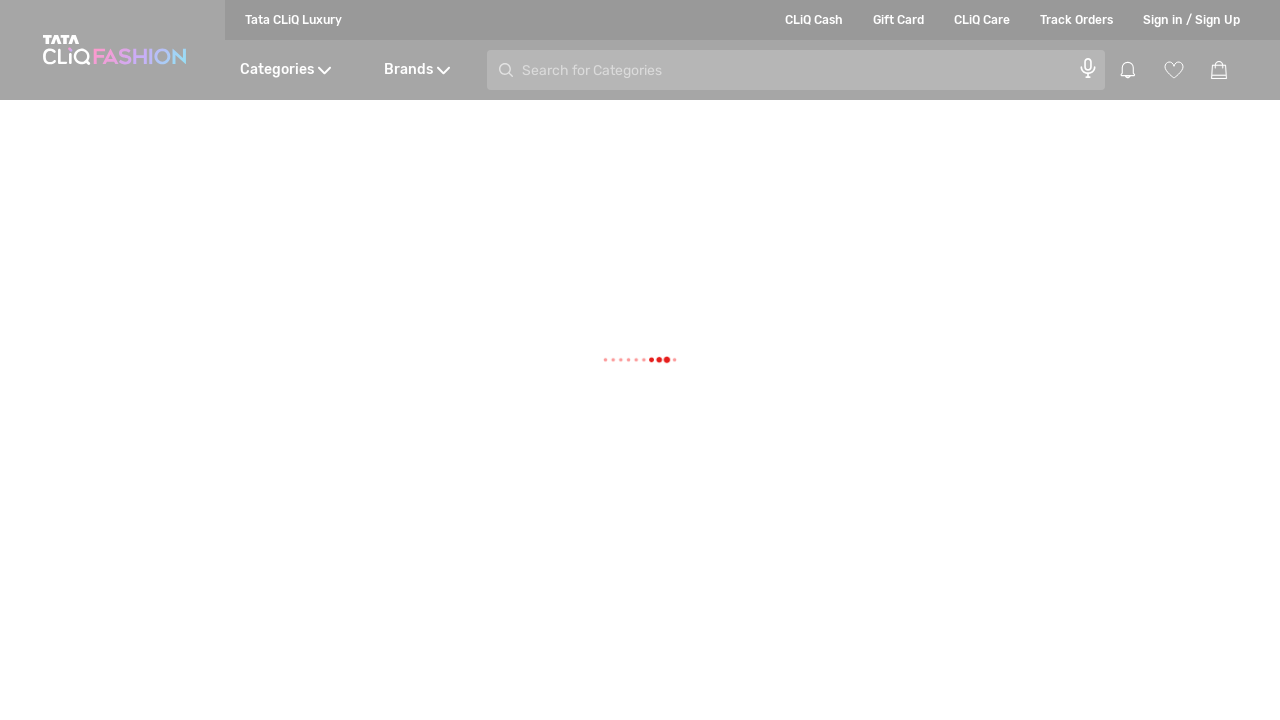

Clicked on first product, opened in new tab at (462, 495) on (//div[@class='ProductModule__dummyDiv'])[1]
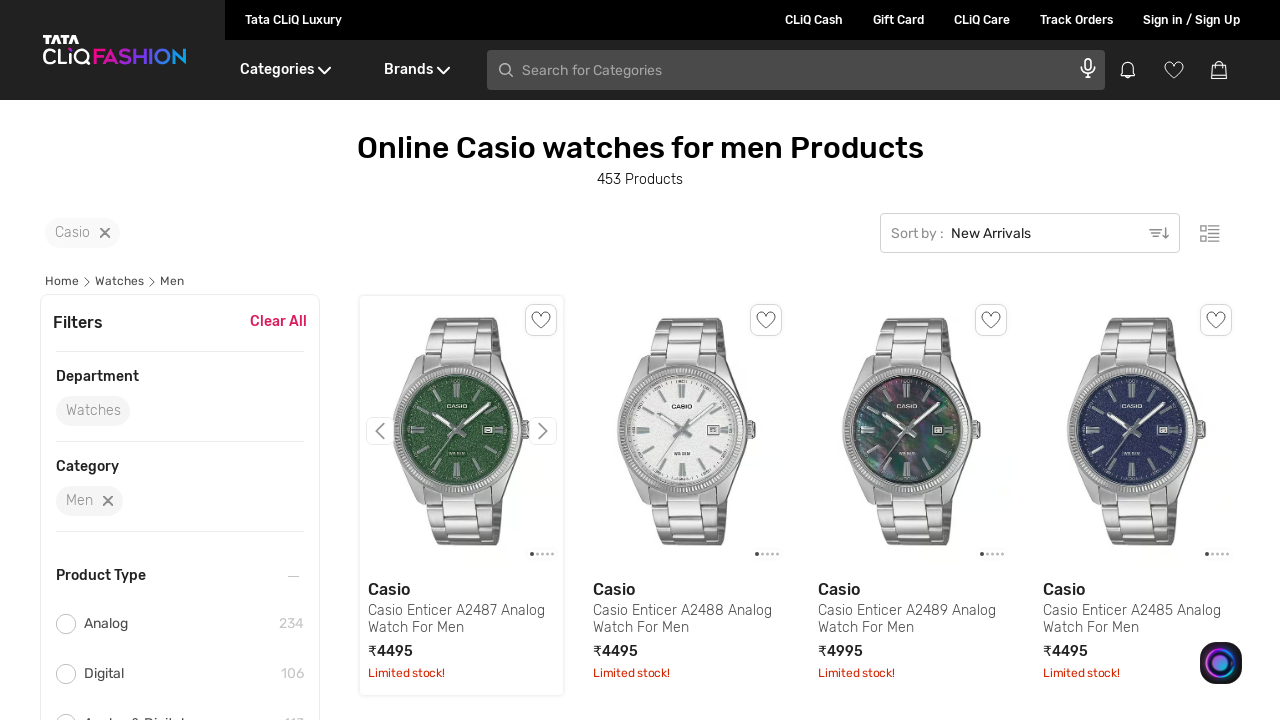

Waited for product details page to load
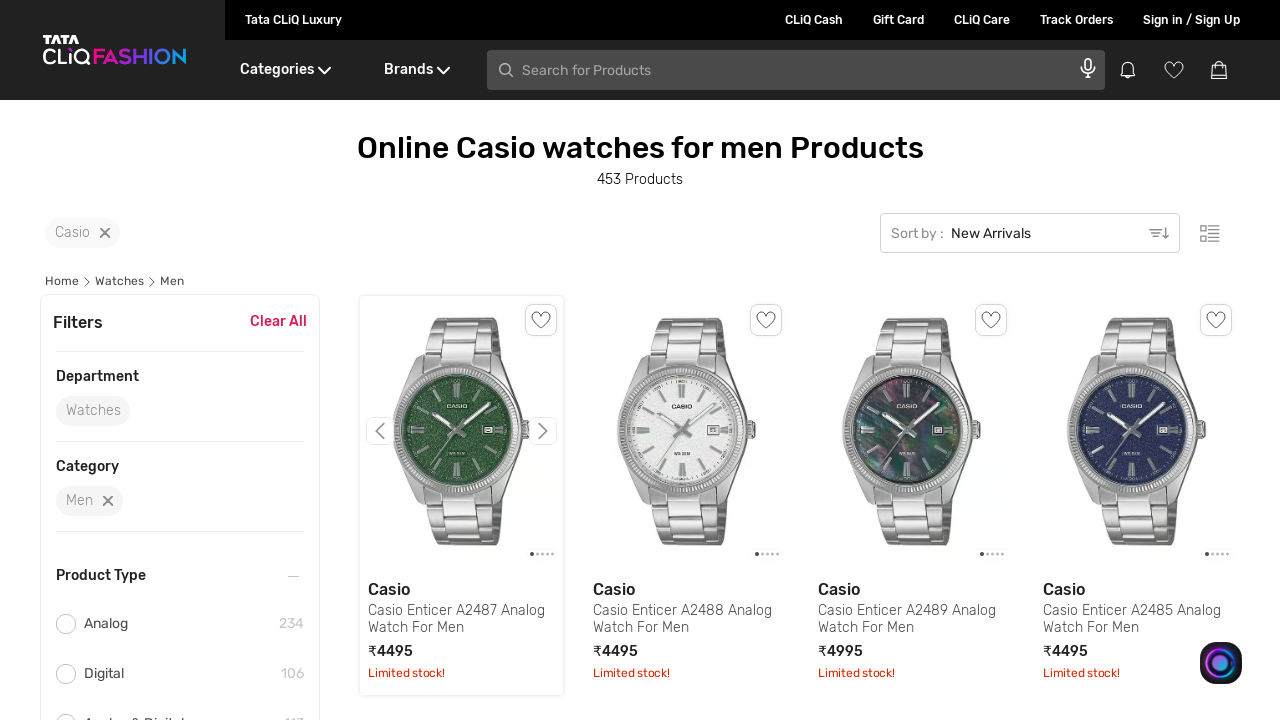

Clicked 'Add to Cart' button on product details page at (978, 432) on (//div[@class='Button__base'])[3]
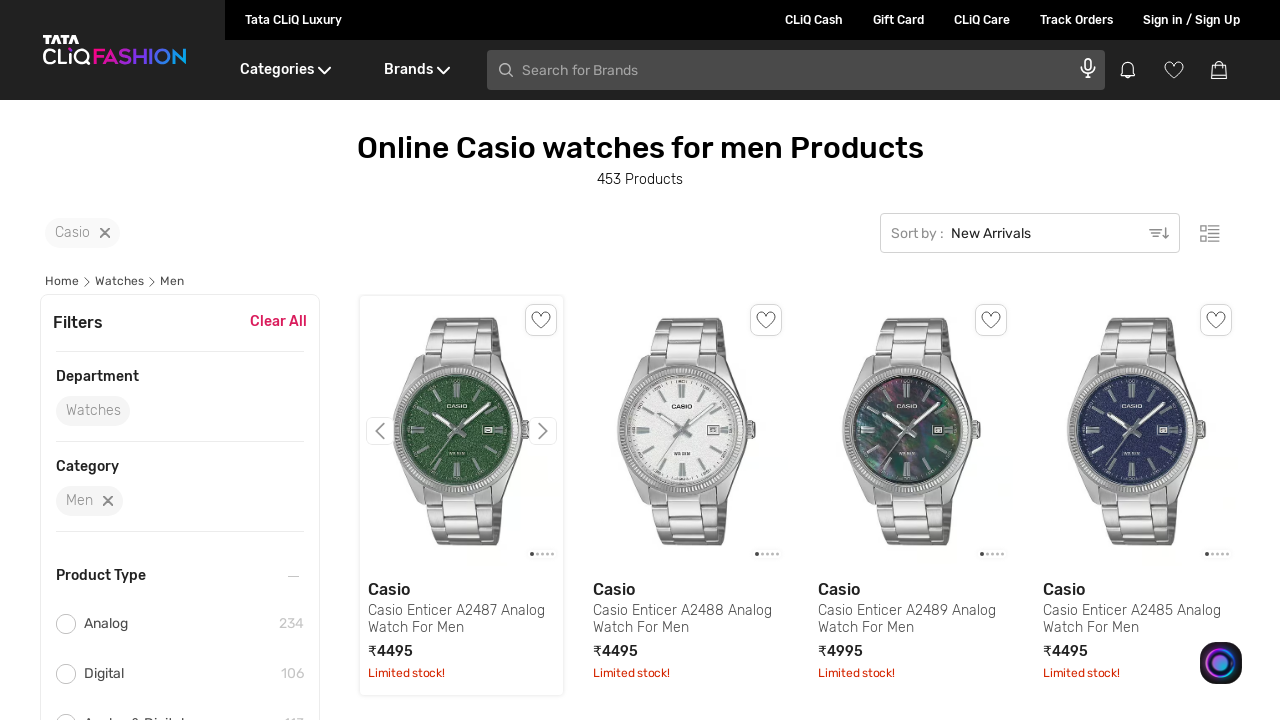

Clicked on cart icon to navigate to cart at (1232, 68) on .DesktopHeader__cartCount
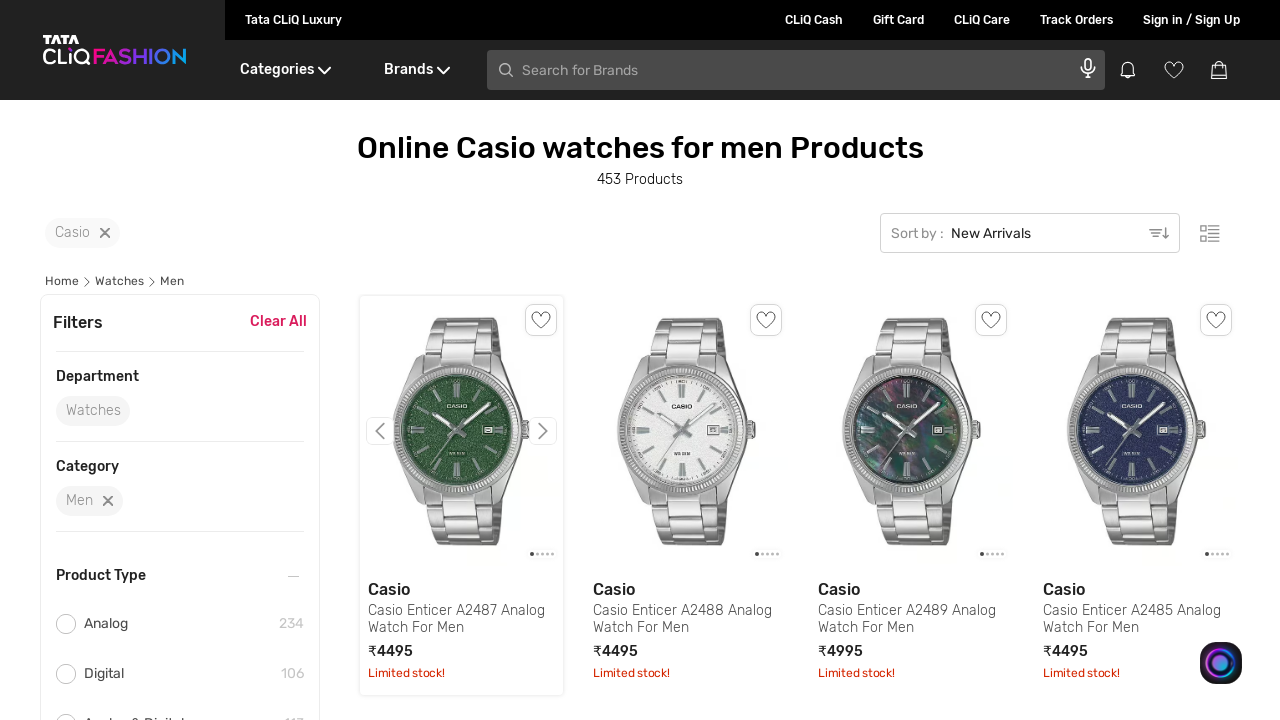

Waited for cart page to load
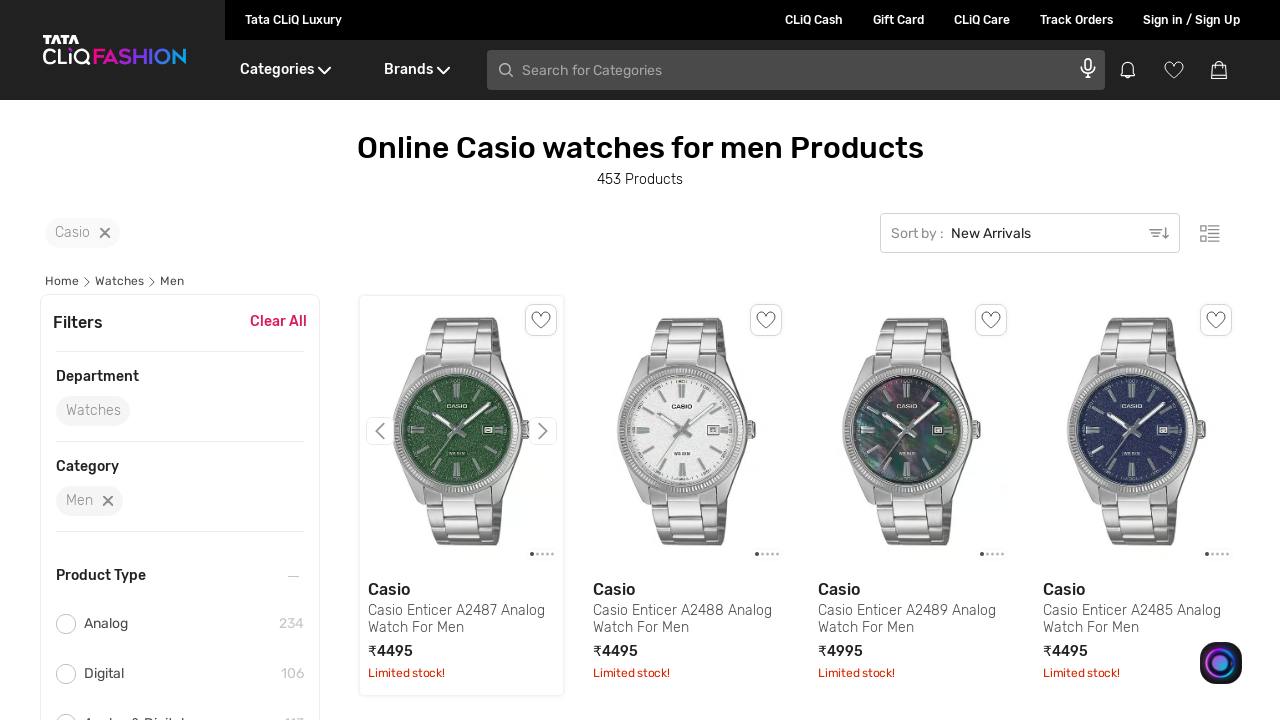

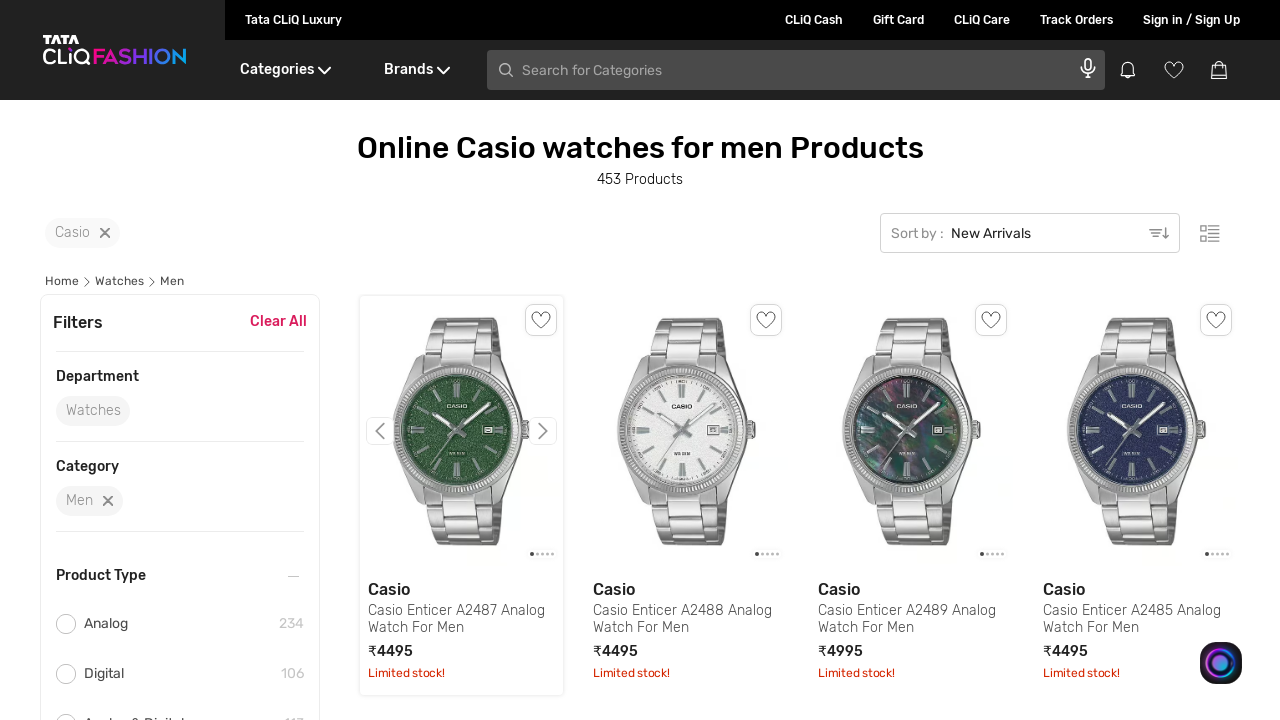